Tests mouse hover functionality by hovering over an element and verifying that hidden text becomes visible

Starting URL: https://the-internet.herokuapp.com/hovers

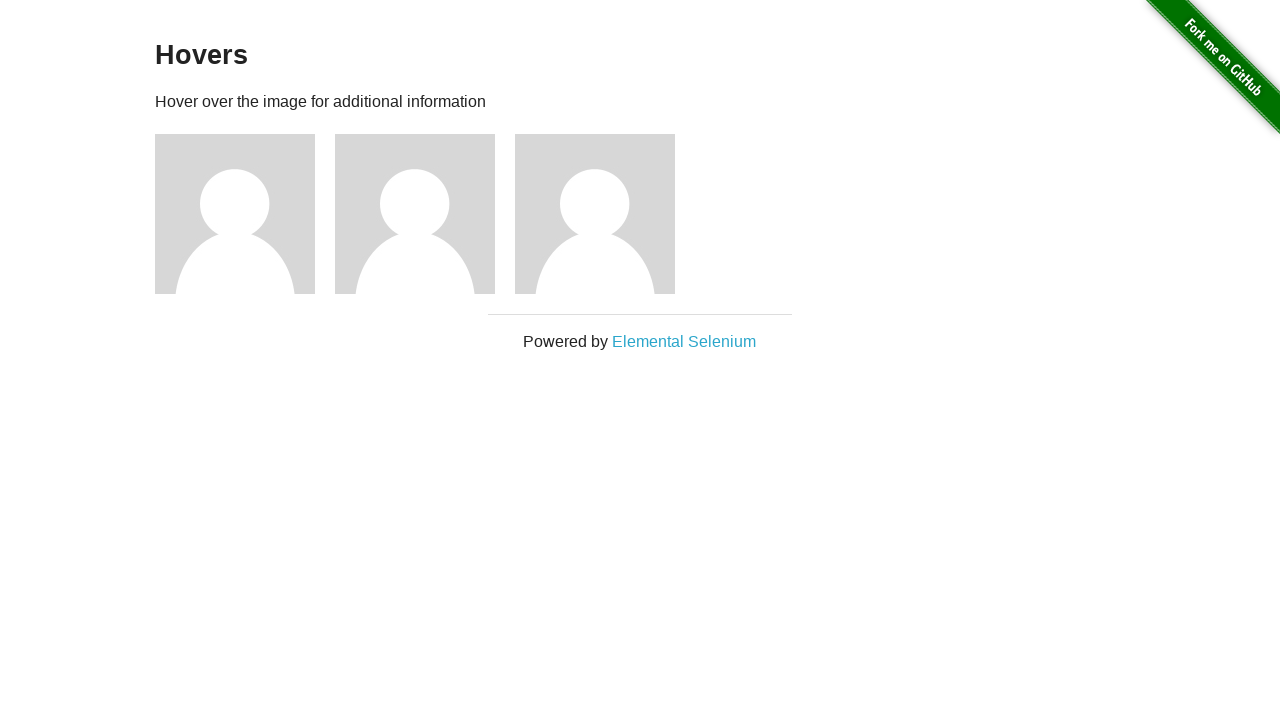

Hovered over the first user image element at (245, 214) on #content > div > div:nth-child(3)
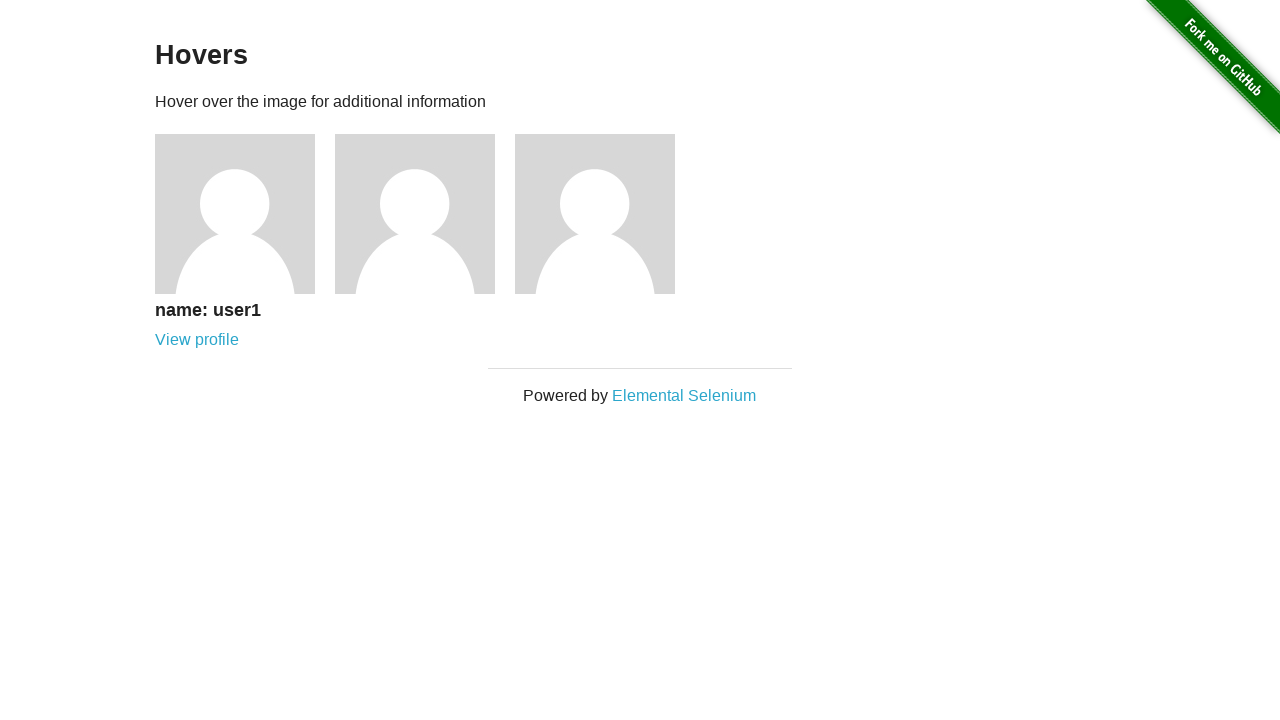

Hidden text 'name: user1' became visible after hover
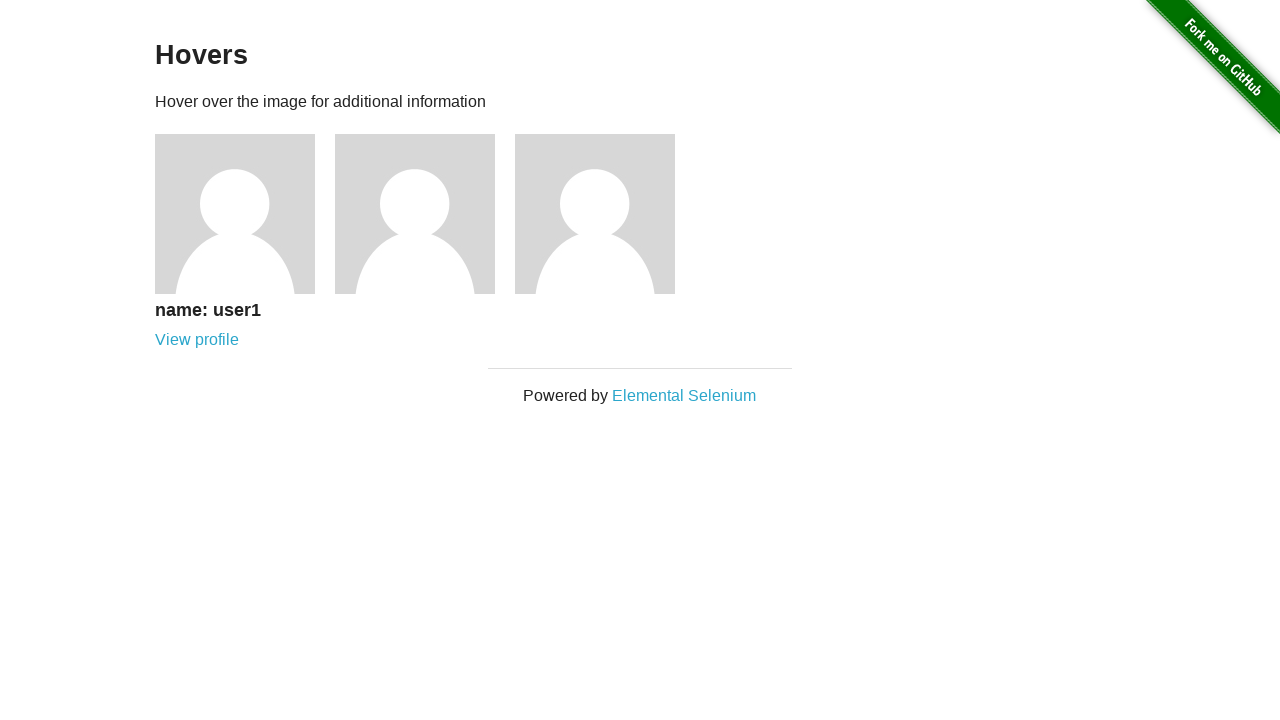

Retrieved text content: 'name: user1'
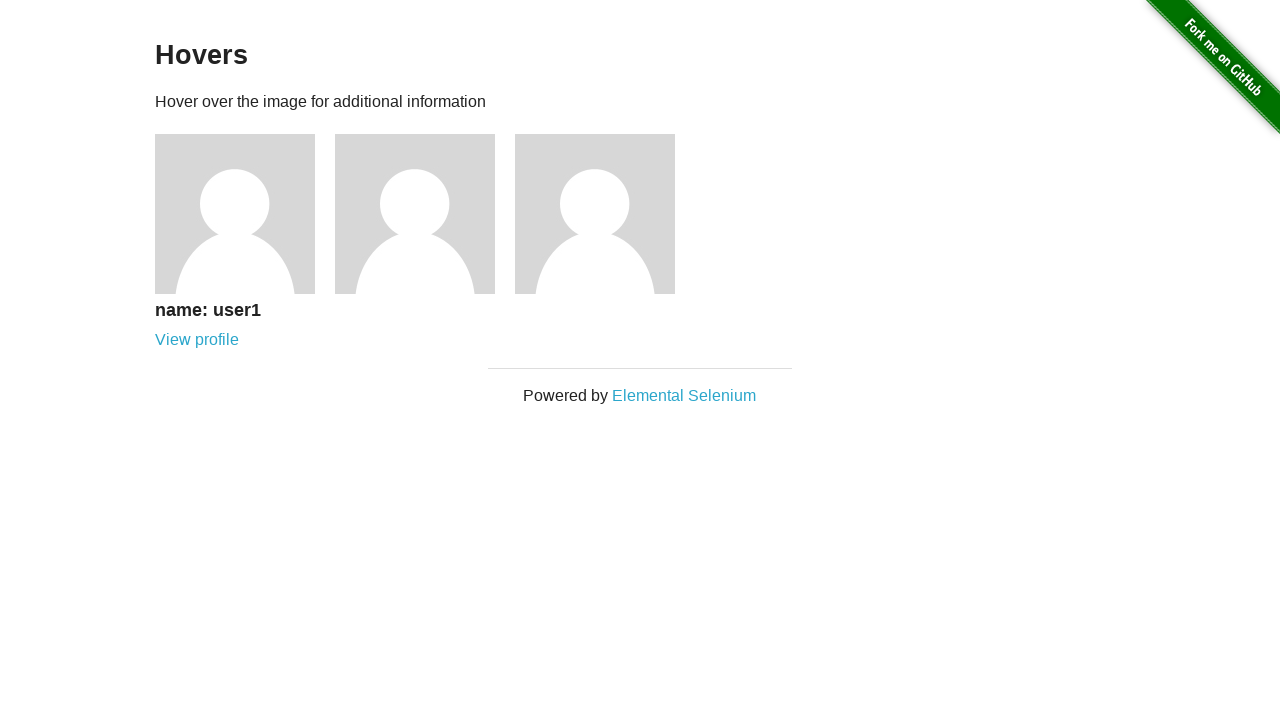

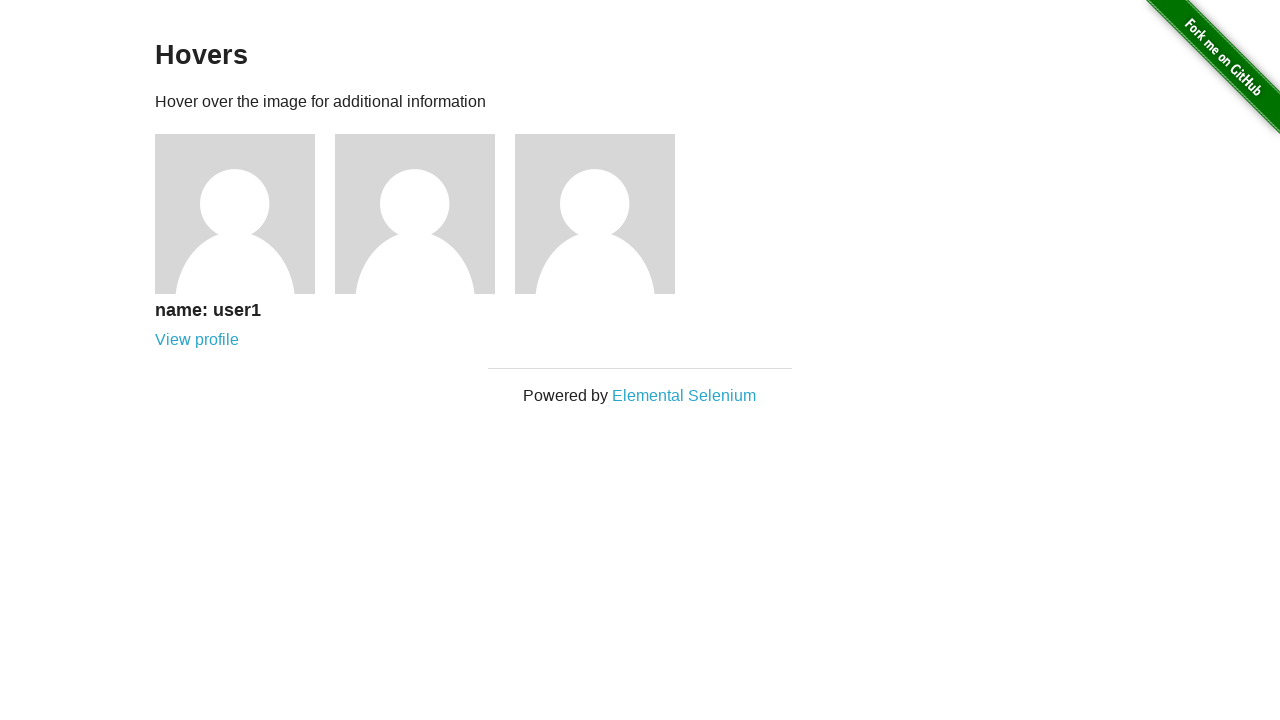